Tests explicit wait functionality by clicking a button and waiting for an element with text "I am about to hide" to become invisible on the LeafGround practice website.

Starting URL: https://www.leafground.com/waits.xhtml

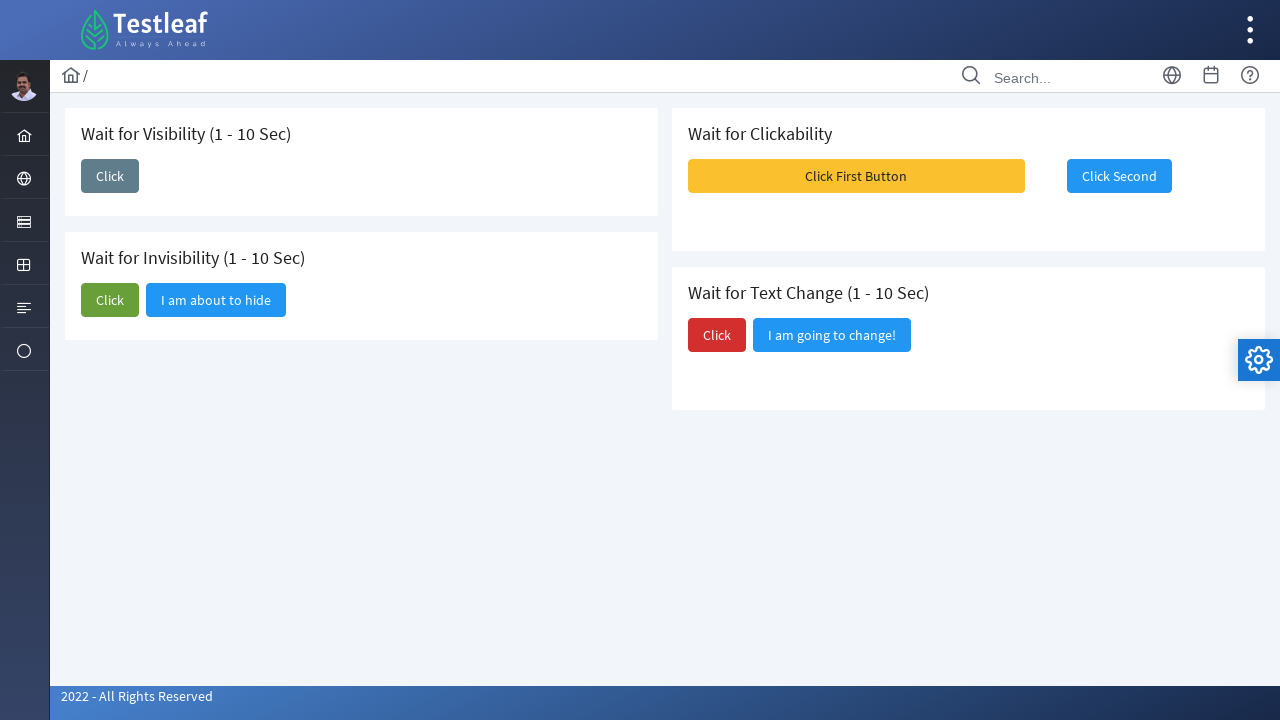

Clicked the second 'Click' button to trigger hide action at (110, 300) on xpath=(//span[text()='Click'])[2]
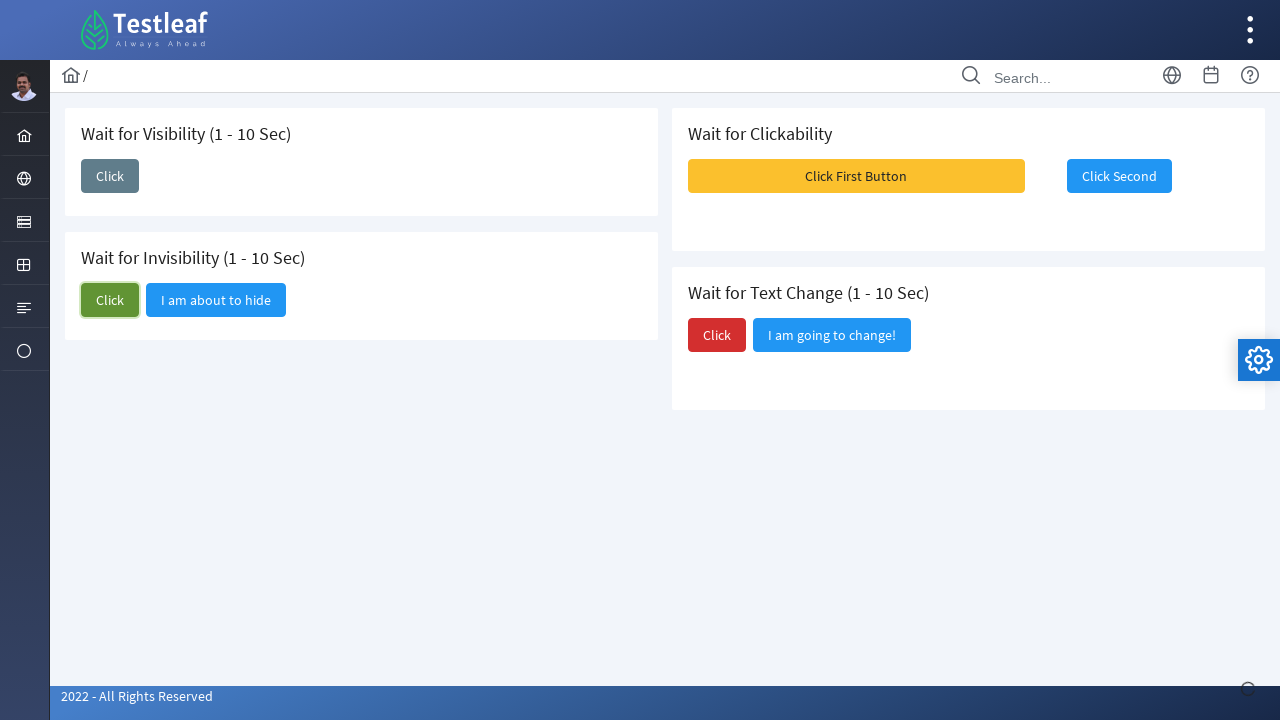

Element with text 'I am about to hide' became invisible
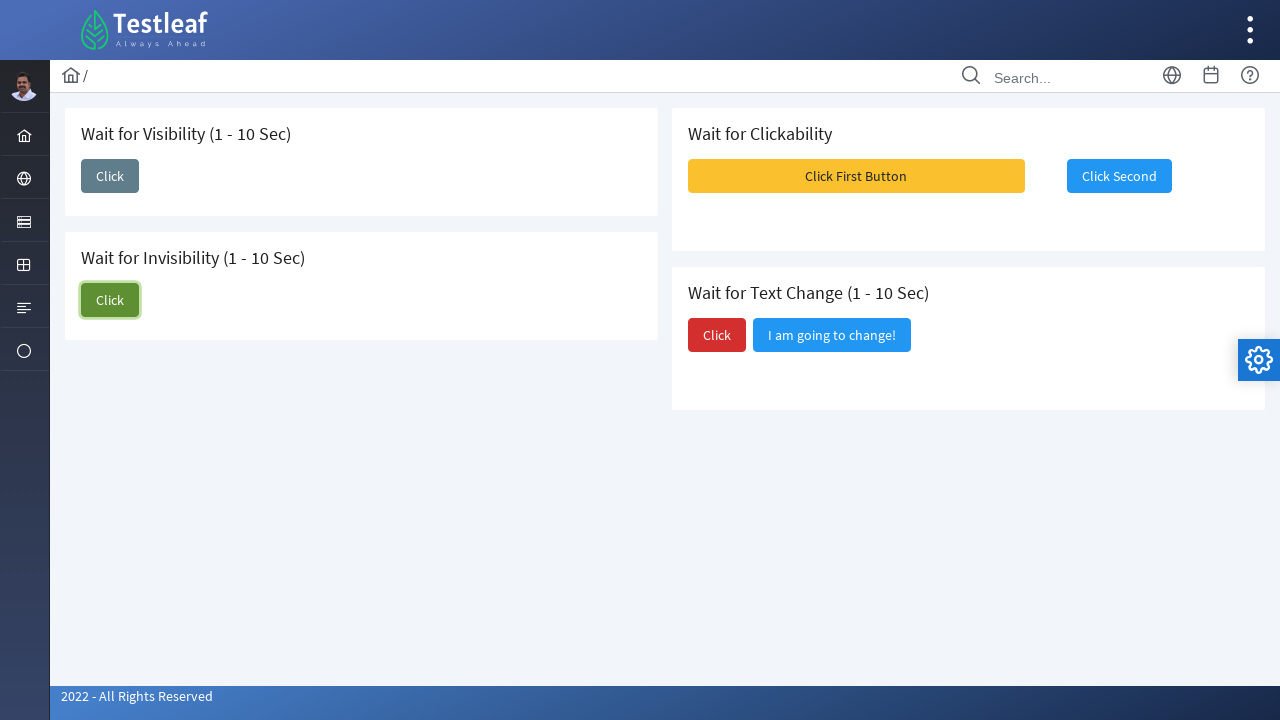

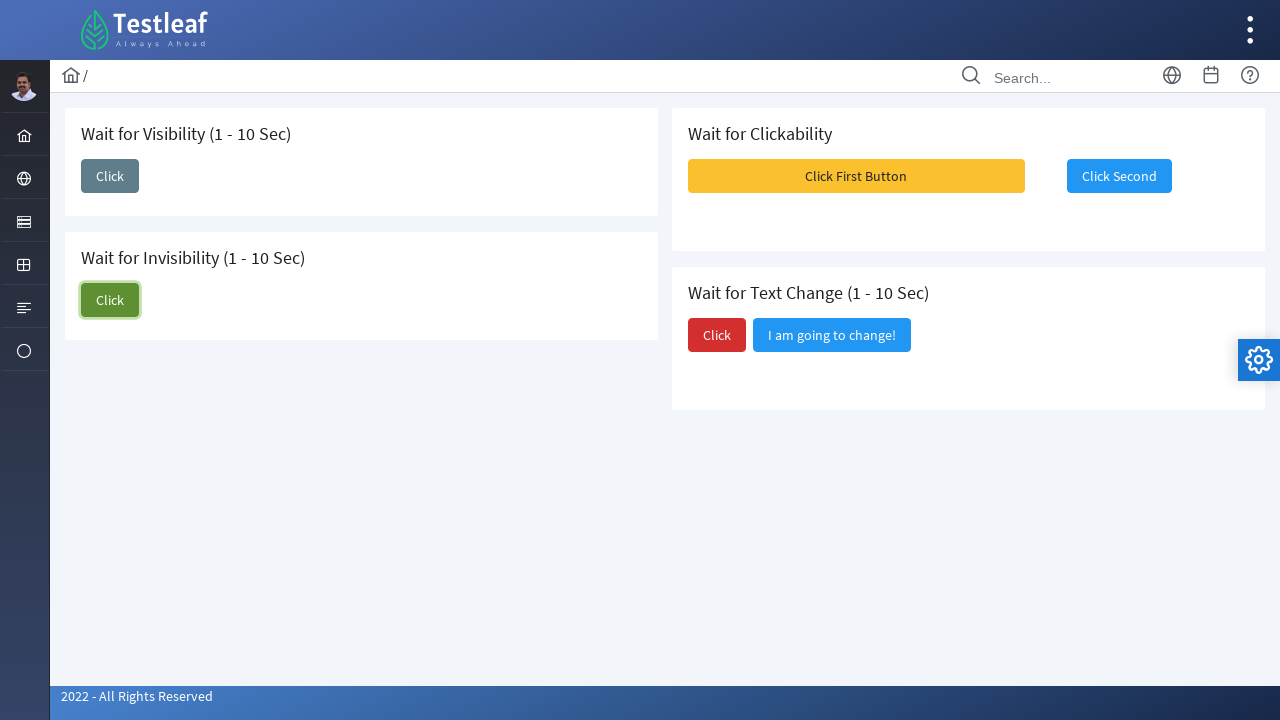